Tests form interaction by extracting a value from an element's attribute, calculating a result using a mathematical formula, filling in the answer field, selecting a checkbox and radio button, and submitting the form.

Starting URL: http://suninjuly.github.io/get_attribute.html

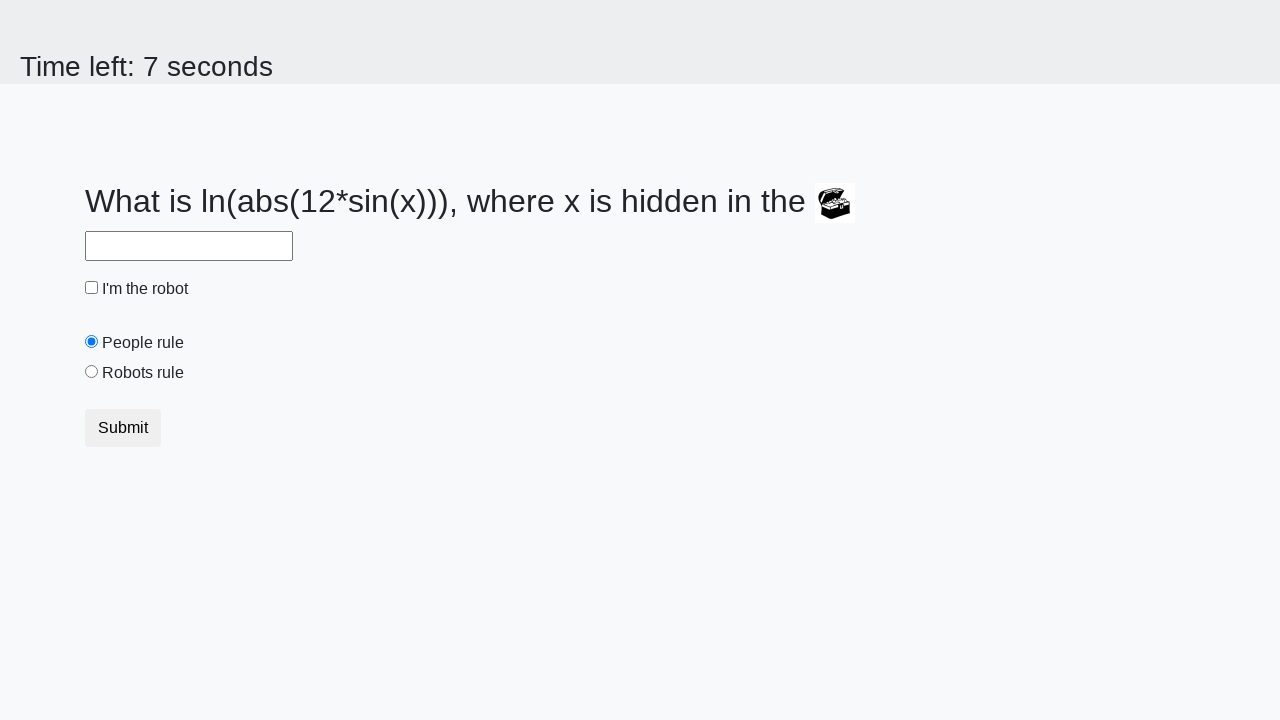

Extracted 'valuex' attribute from treasure element
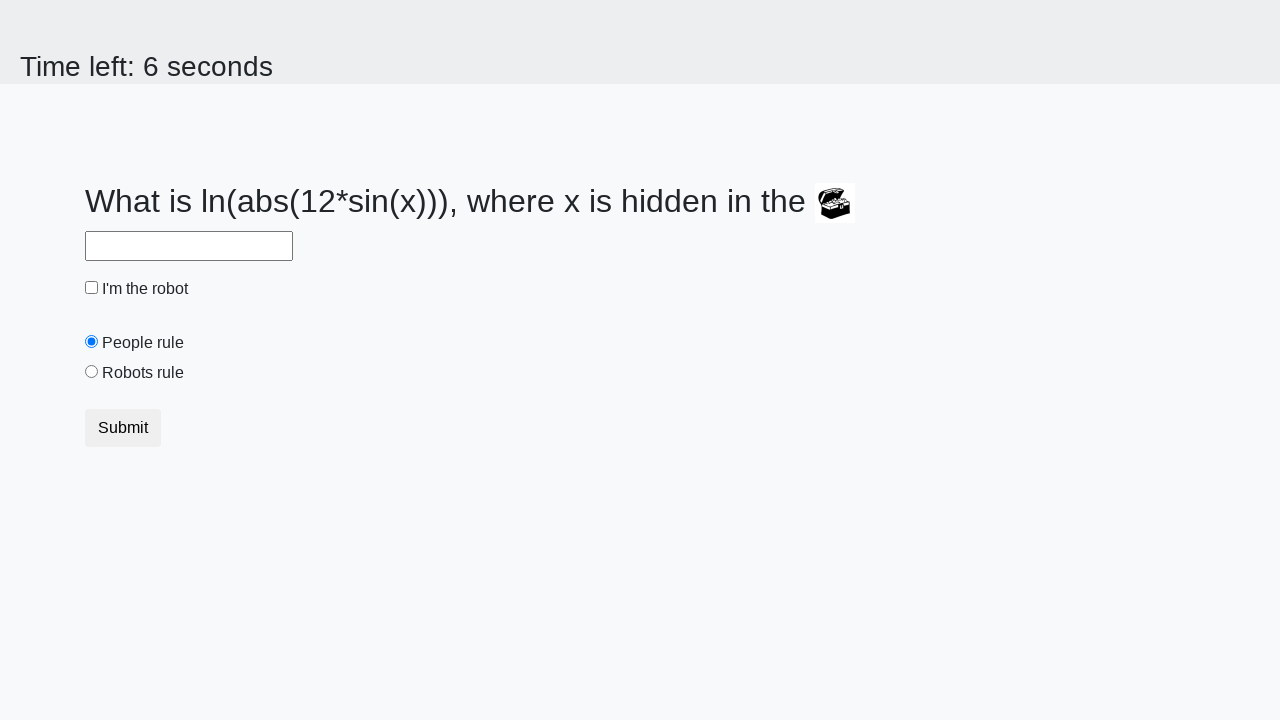

Calculated answer using mathematical formula: log(abs(12*sin(x)))
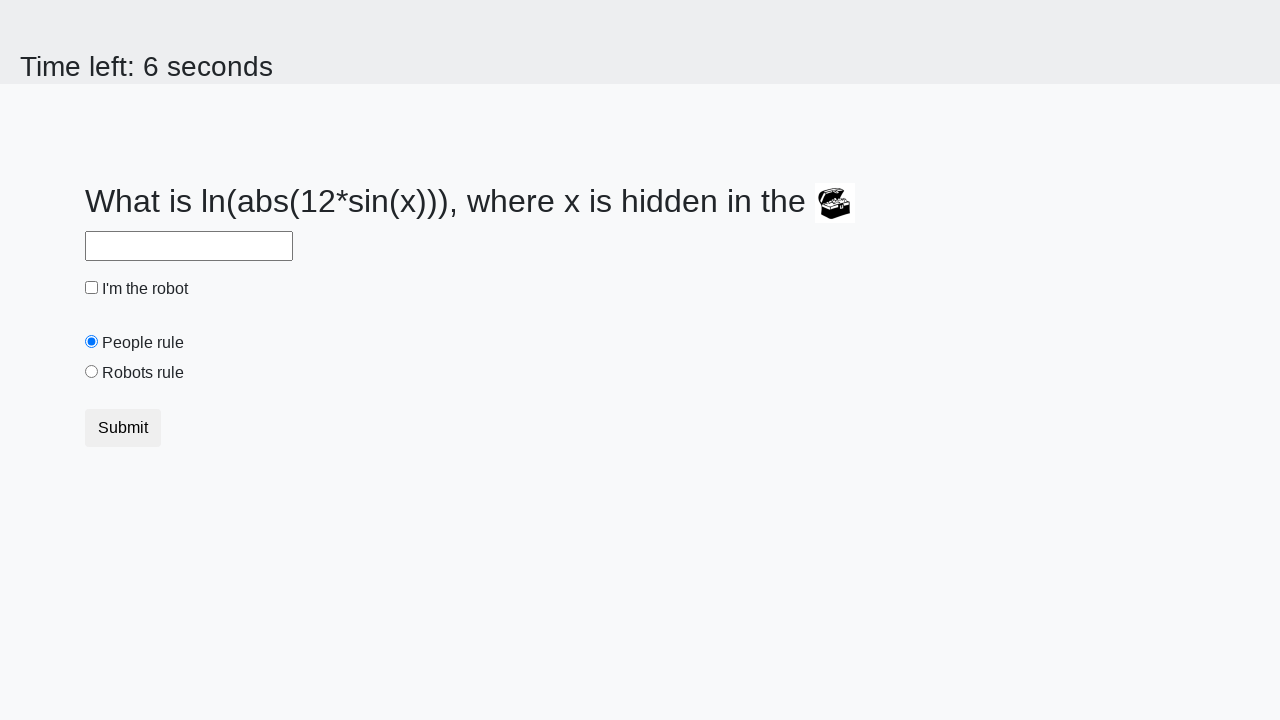

Filled answer field with calculated value on #answer
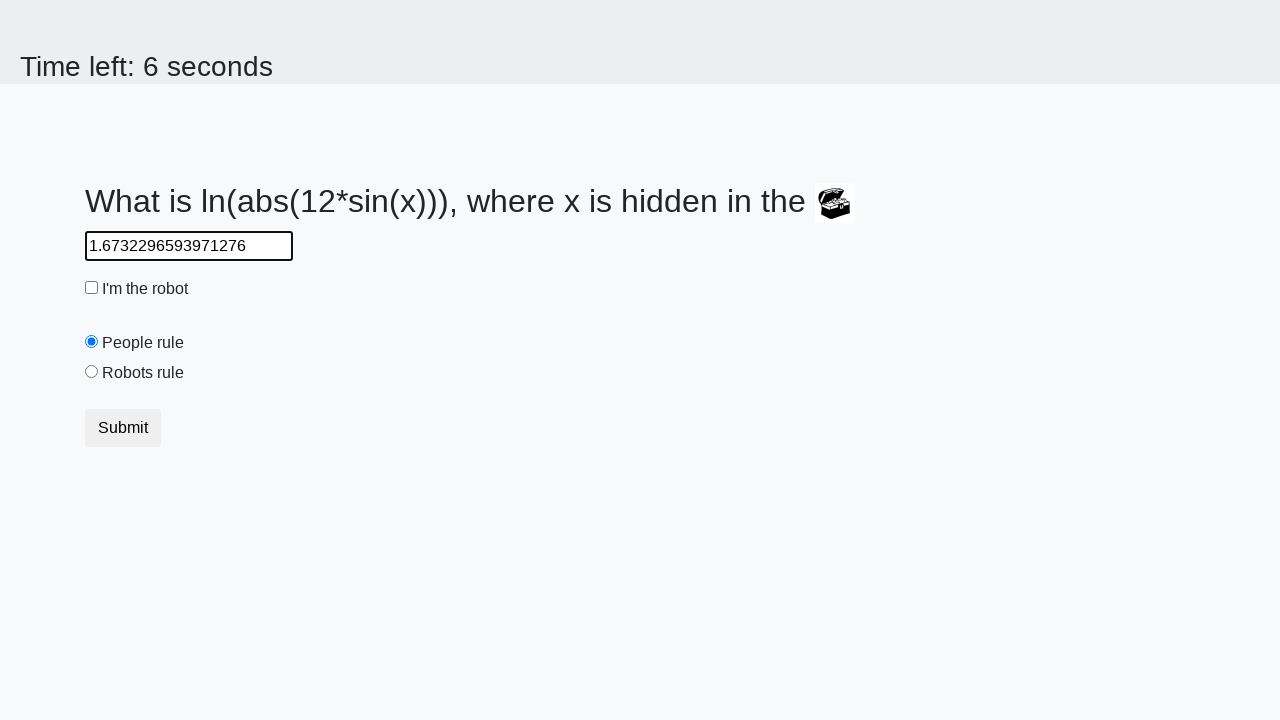

Clicked robot checkbox at (92, 288) on #robotCheckbox
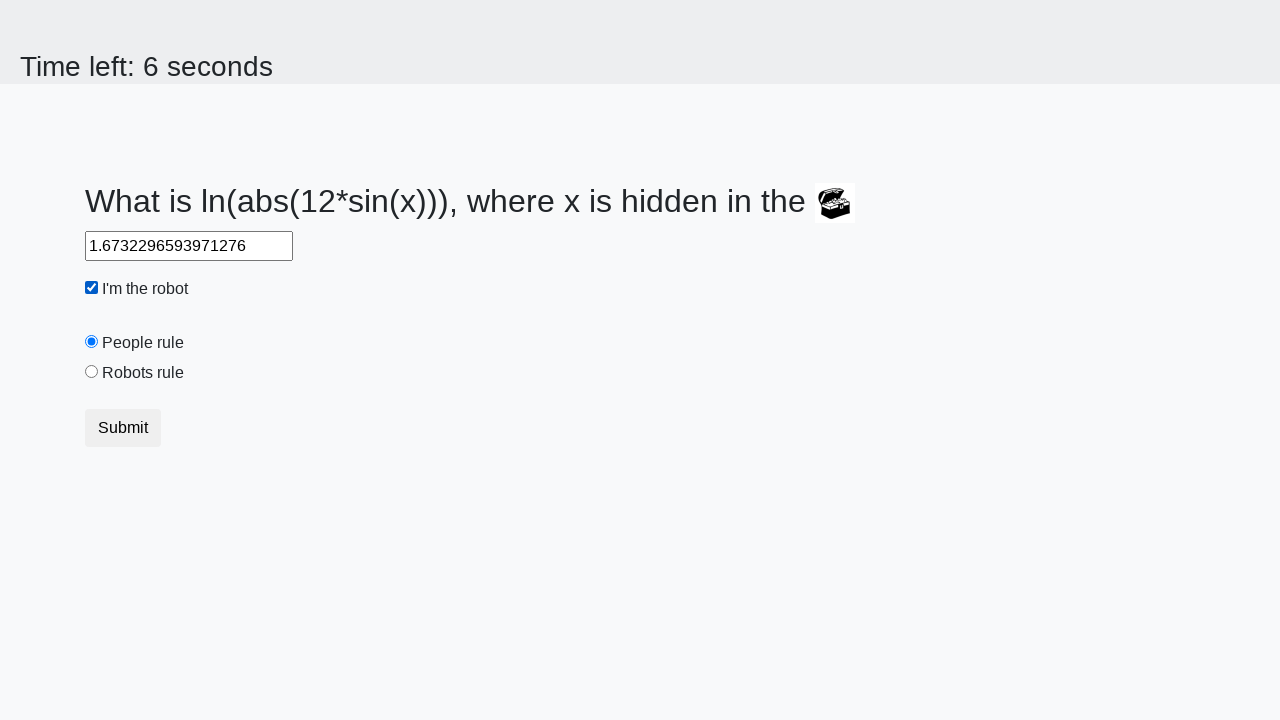

Clicked 'robots rule' radio button at (92, 372) on #robotsRule
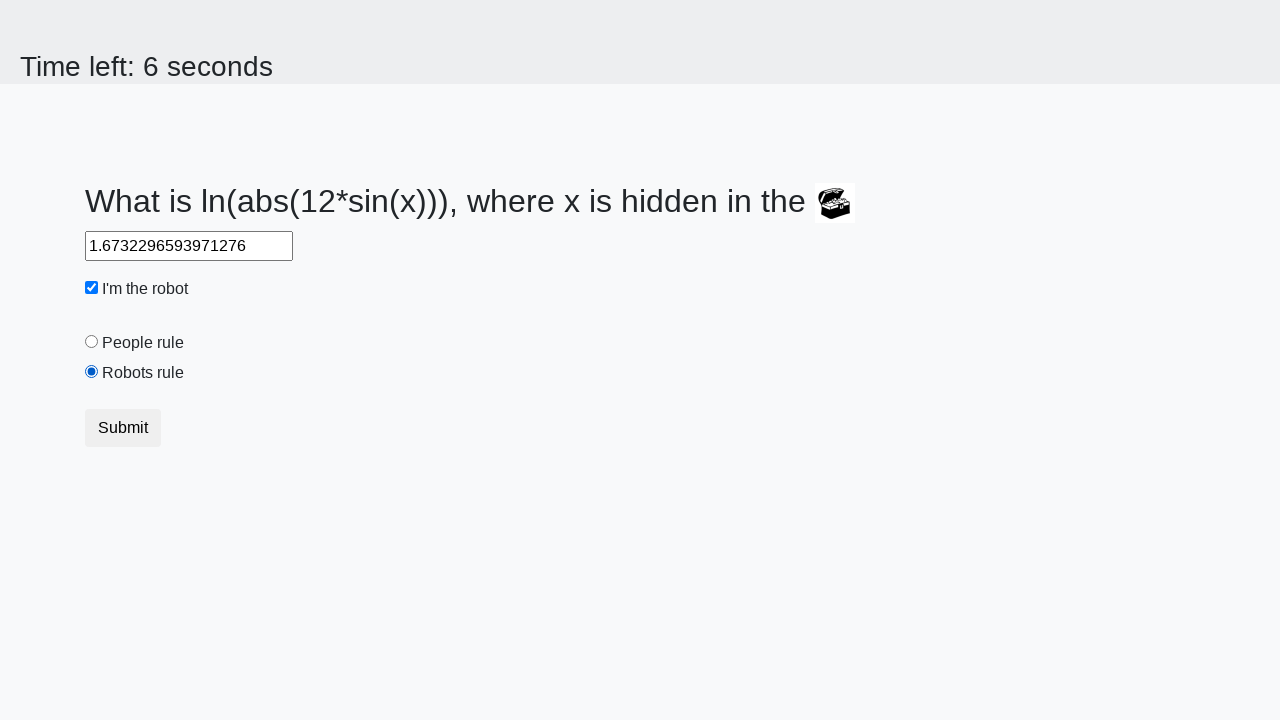

Clicked submit button to complete form at (123, 428) on button.btn
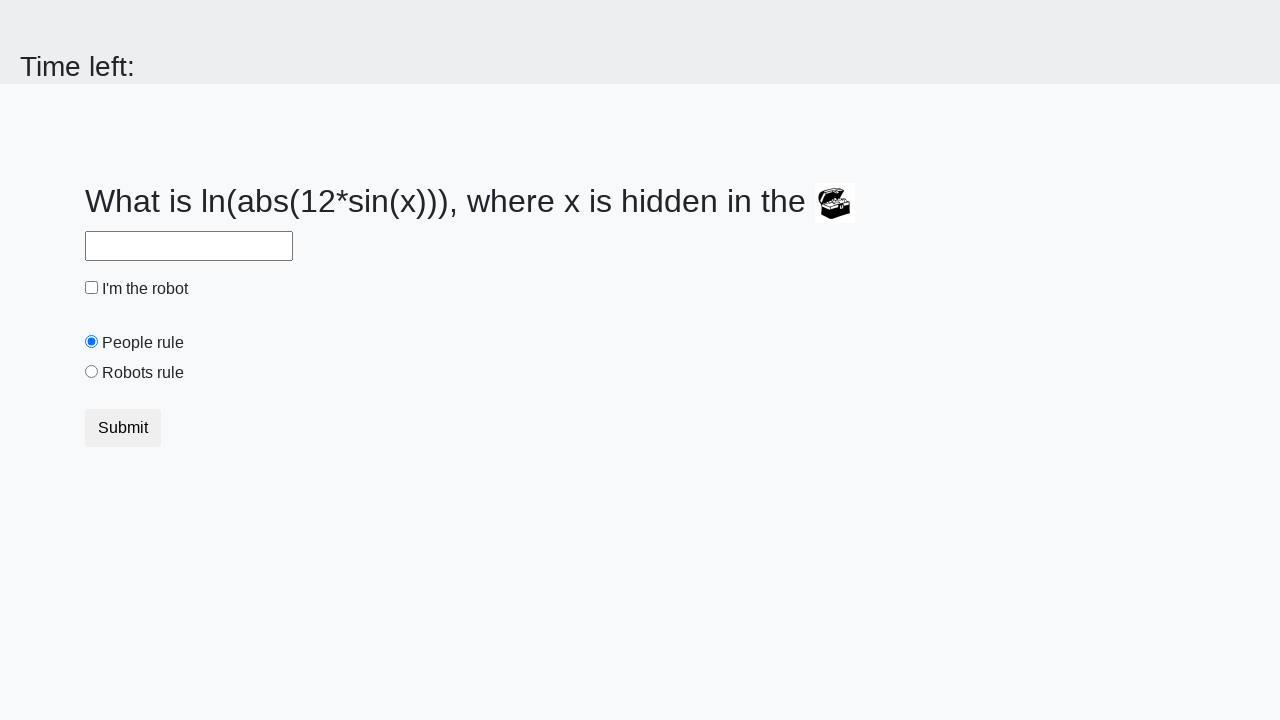

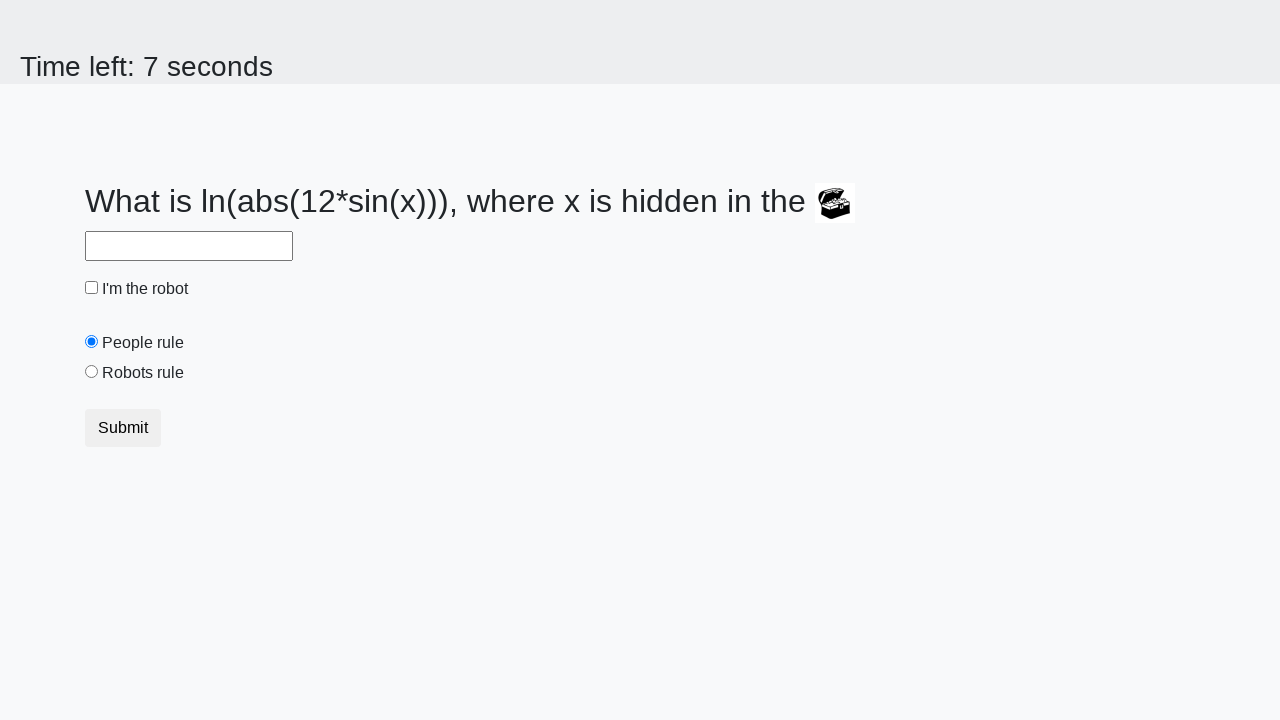